Tests window handle switching using a list-based approach - clicks a link to open a new window, switches between windows and verifies titles.

Starting URL: https://the-internet.herokuapp.com/windows

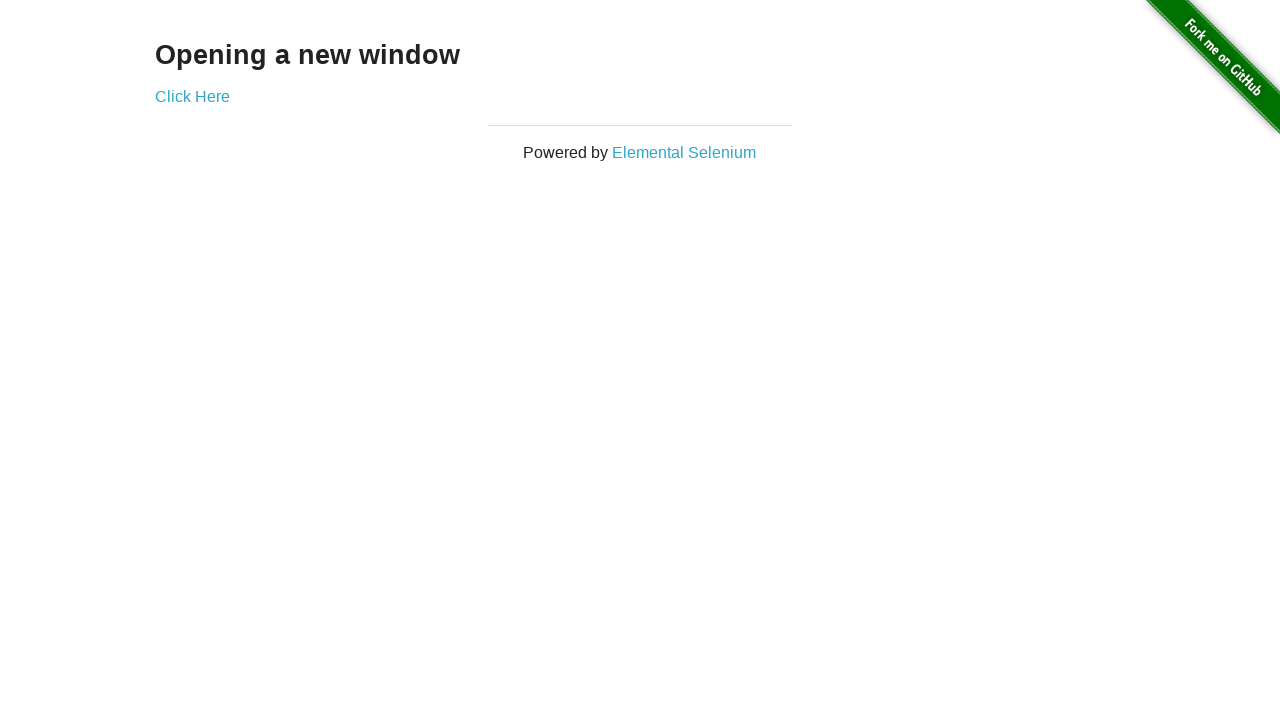

Verified heading text is 'Opening a new window'
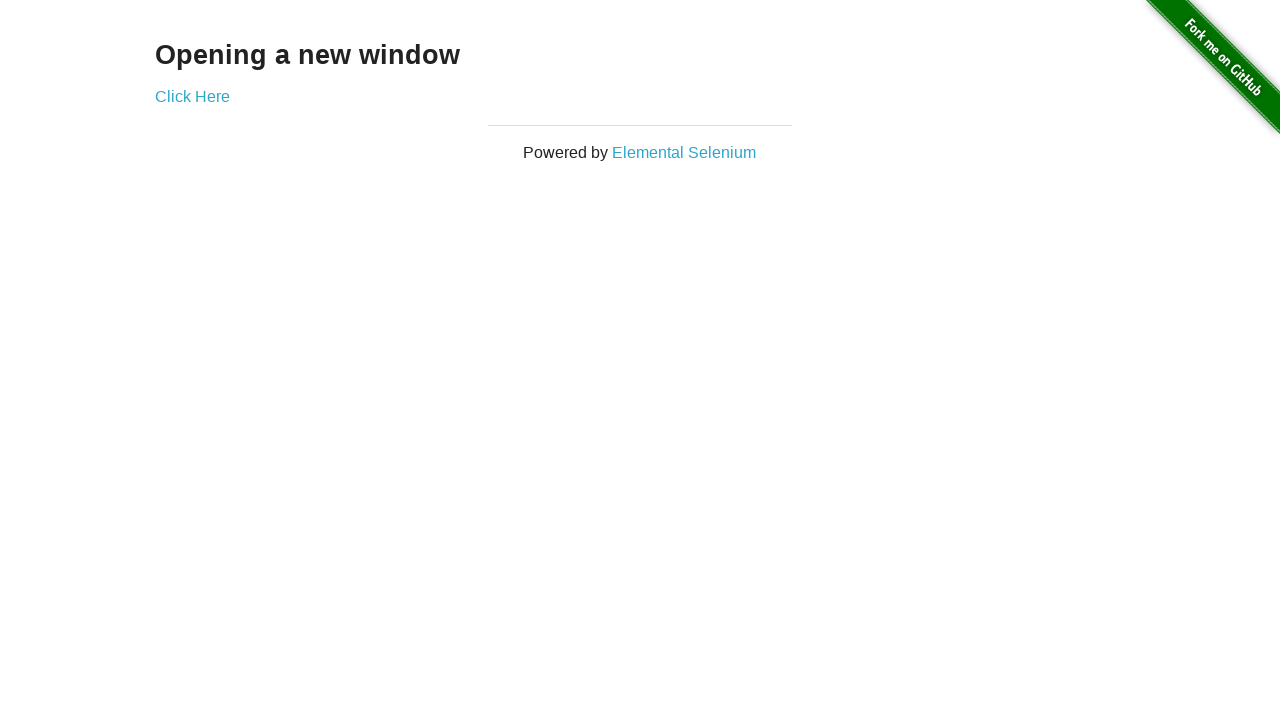

Verified original page title is 'The Internet'
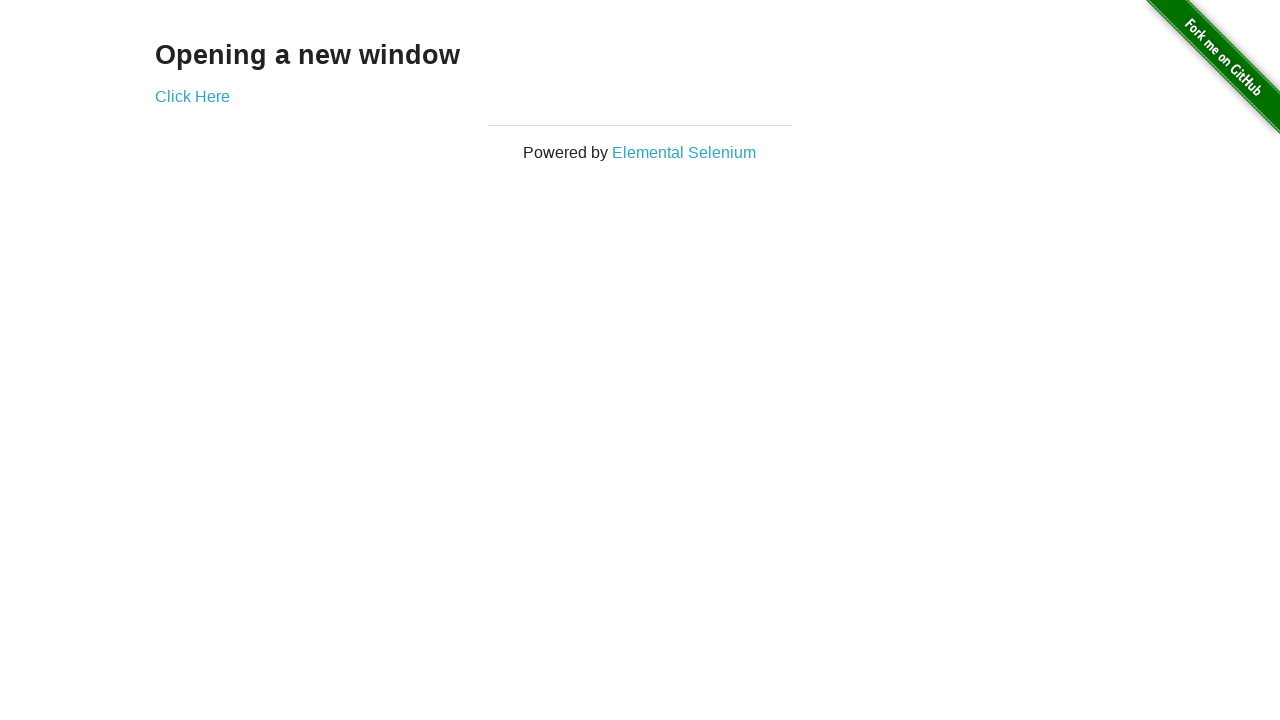

Clicked 'Click Here' link to open new window at (192, 96) on (//a)[2]
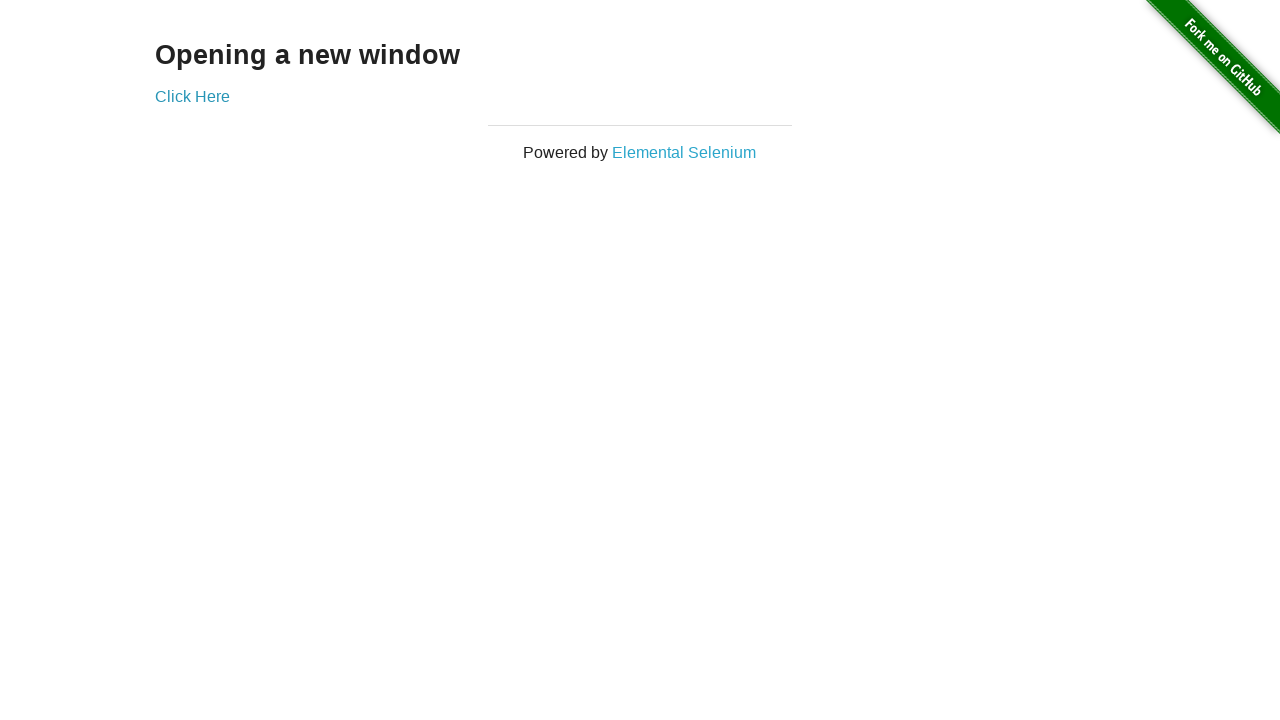

New window loaded
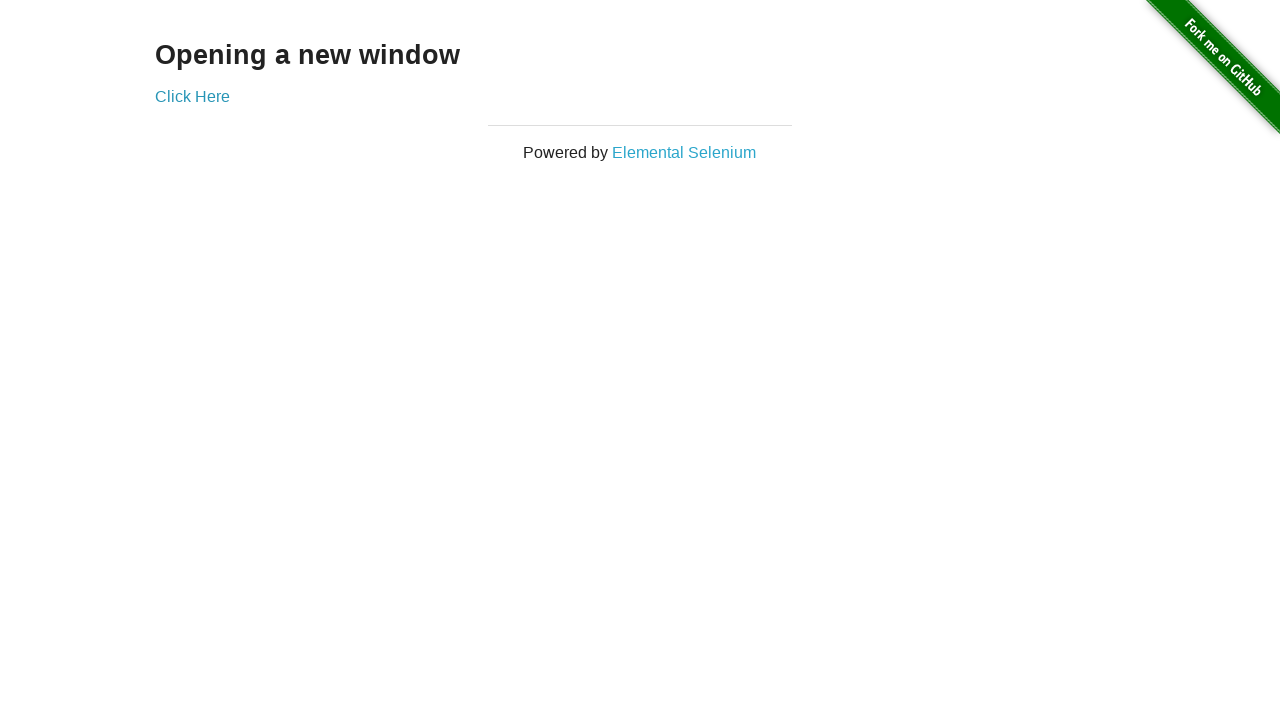

Verified new window title is 'New Window'
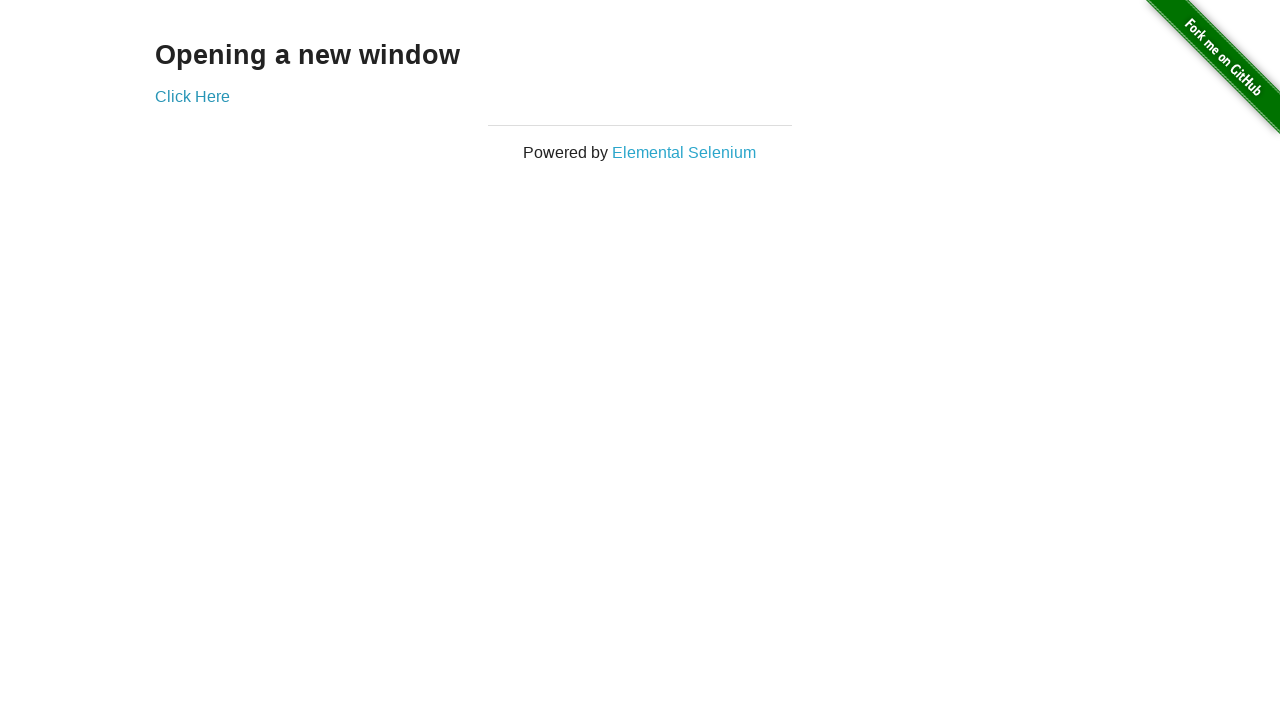

Switched back to original page
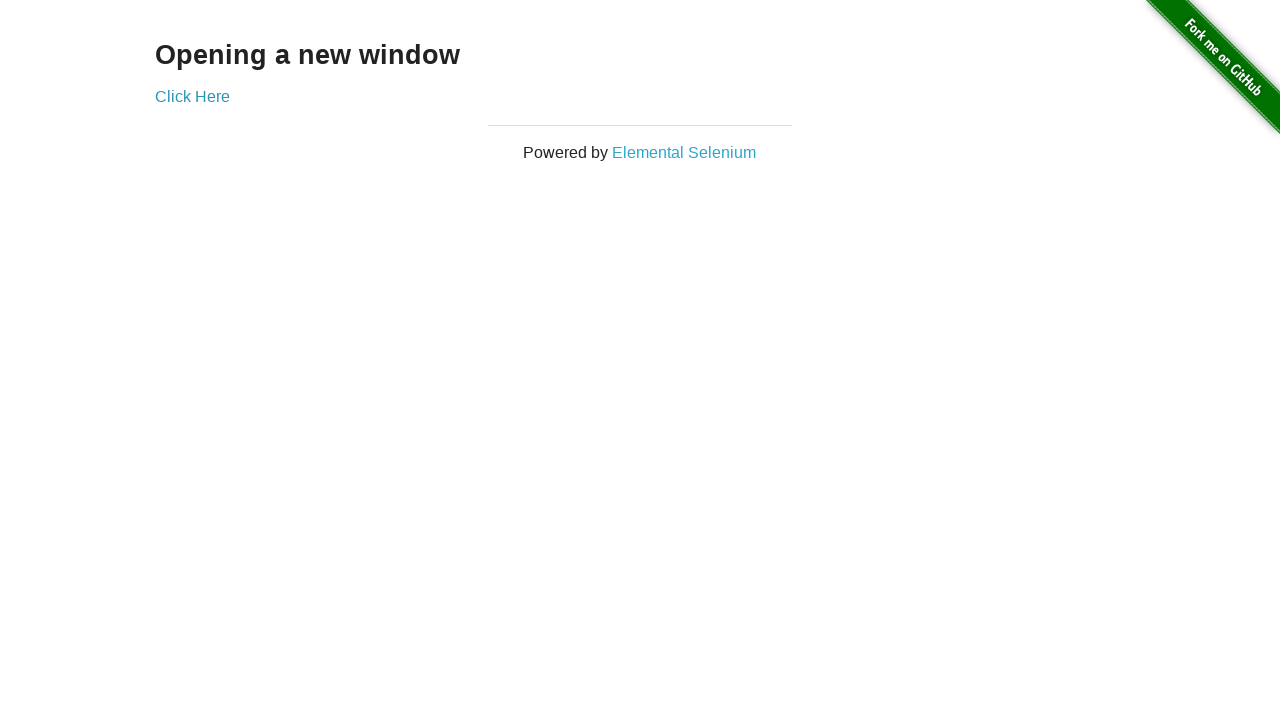

Verified original page title is still 'The Internet'
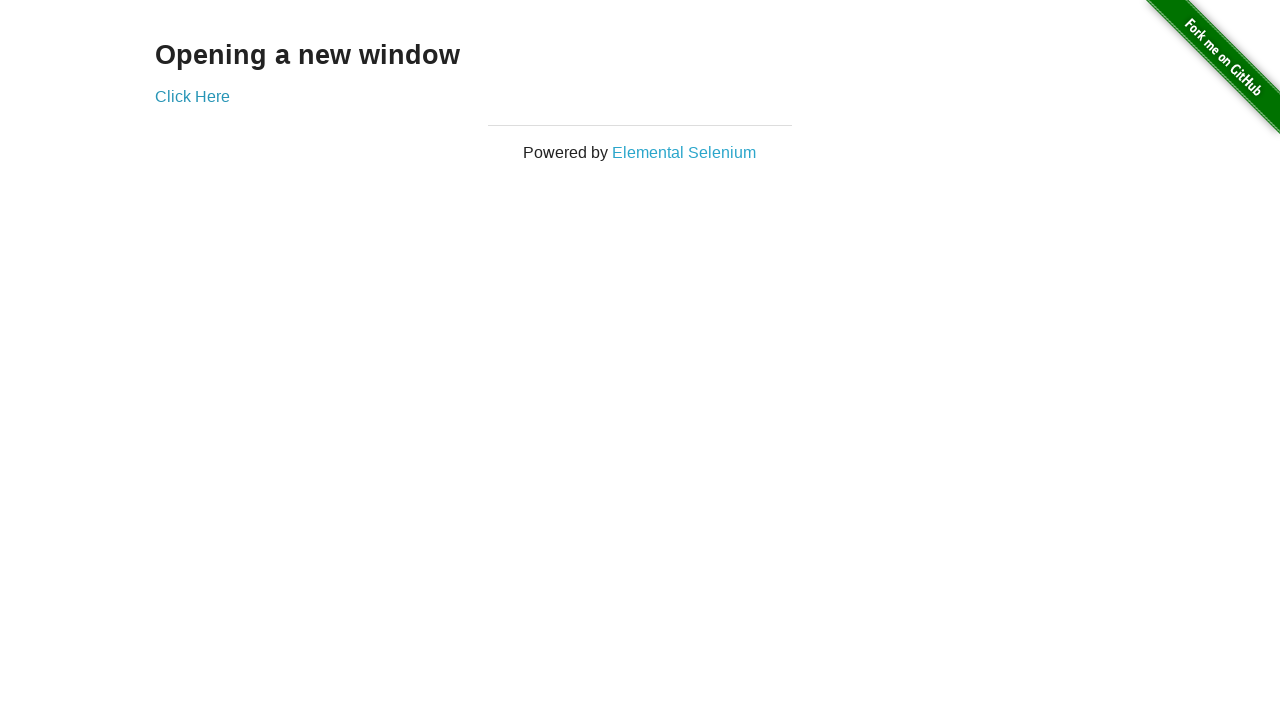

Switched to new window again
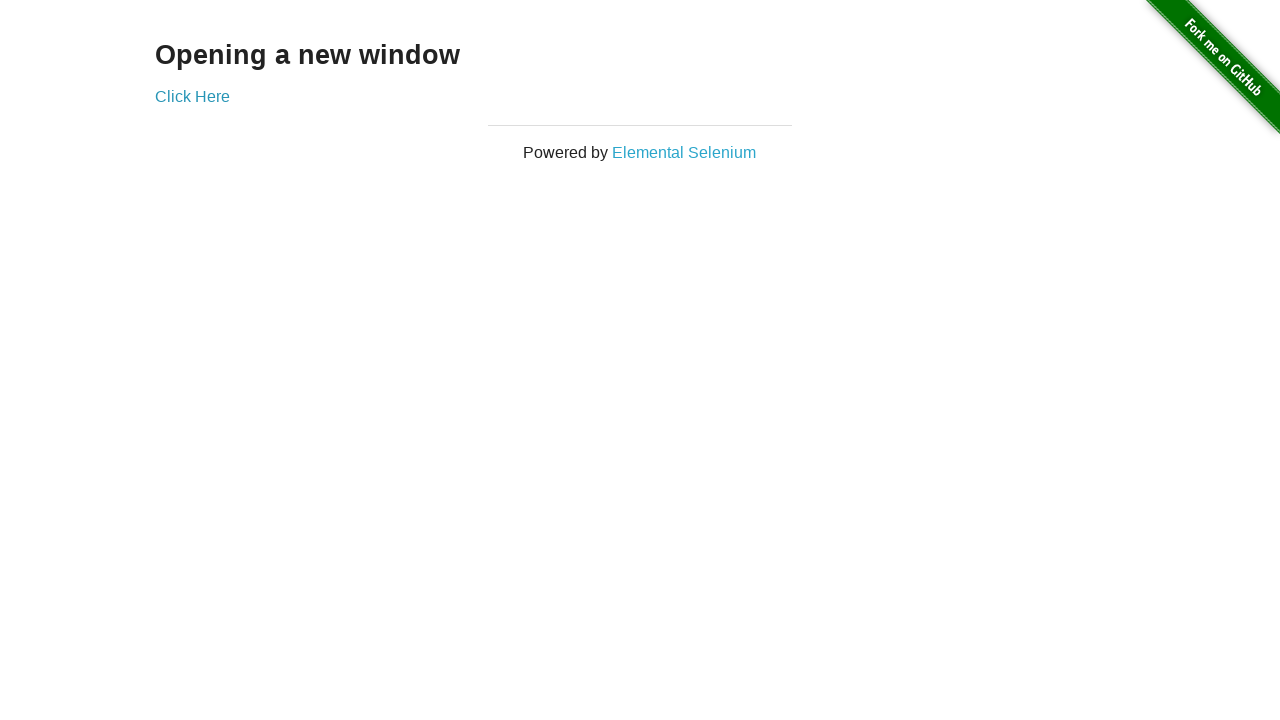

Switched back to original page
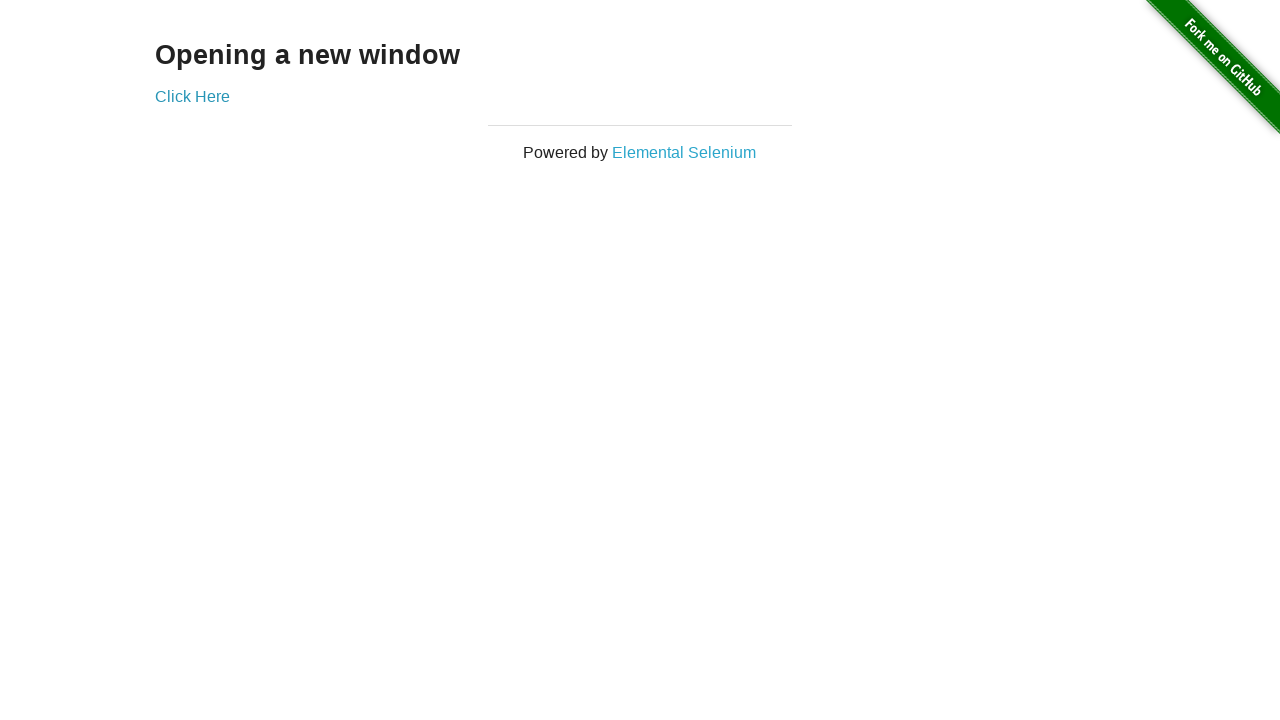

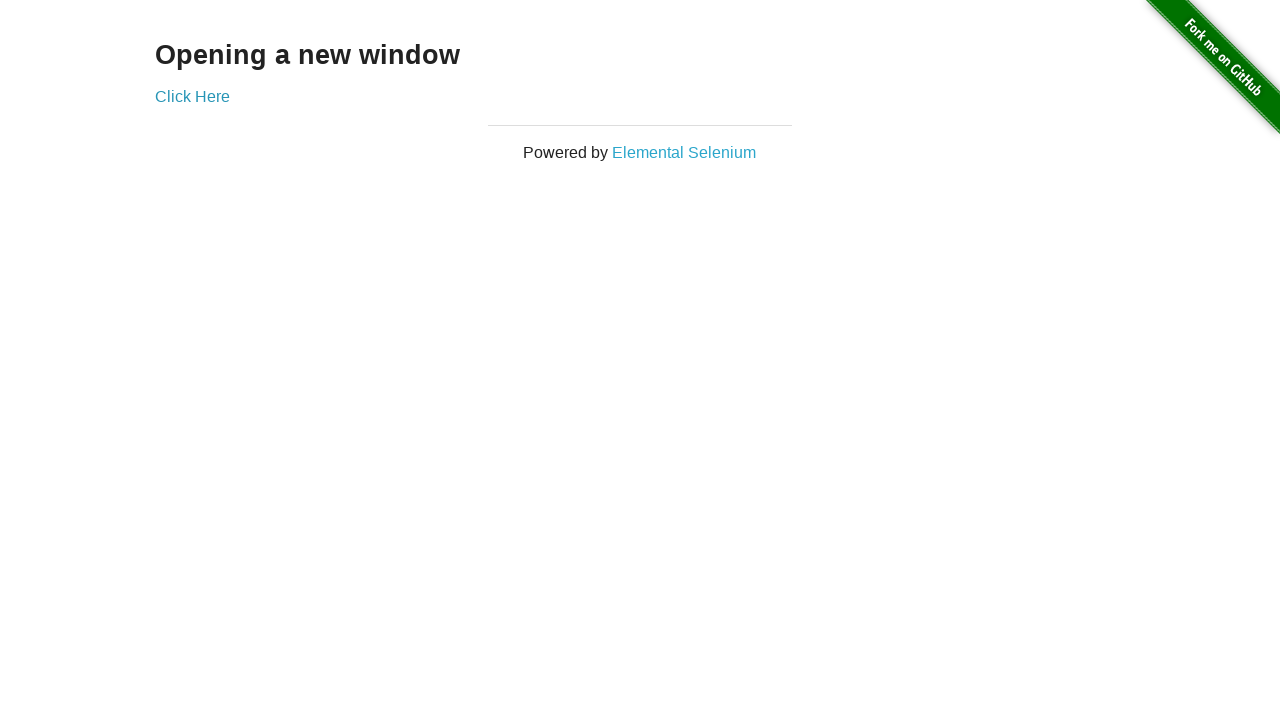